Tests window handling by opening a new window, verifying content in both windows, and switching between them

Starting URL: https://the-internet.herokuapp.com/windows

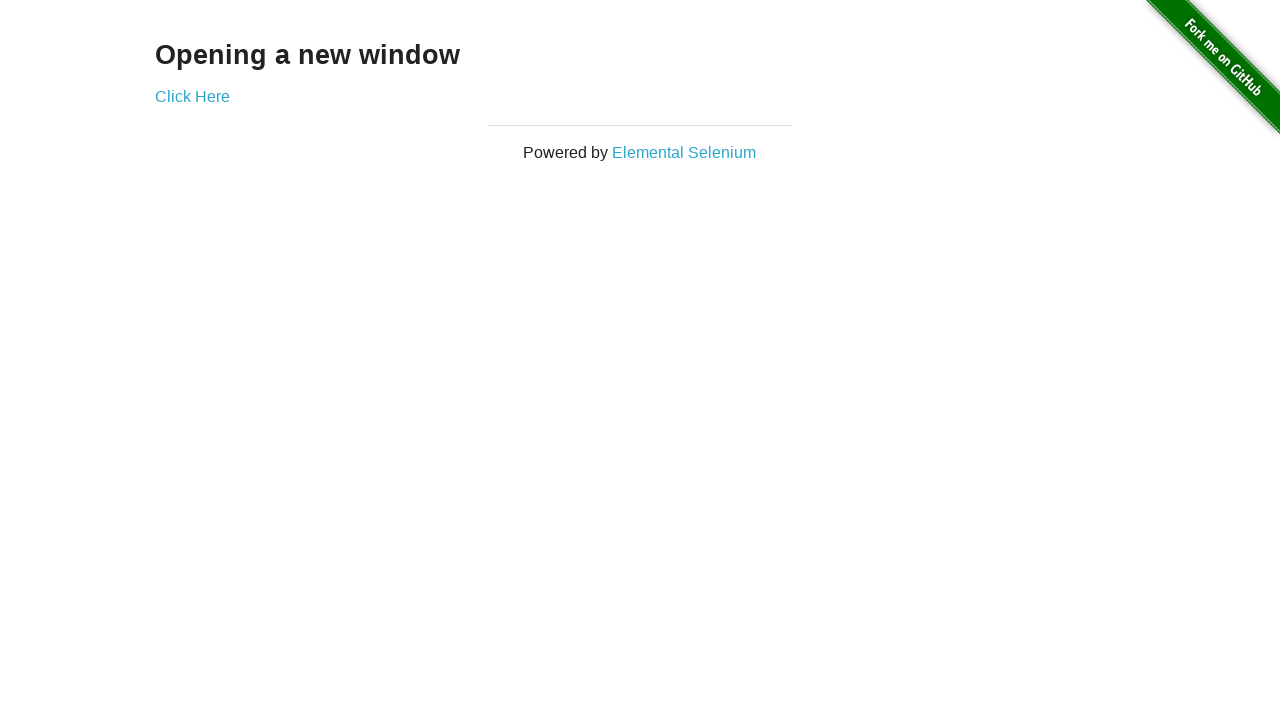

Clicked 'Click Here' link to open new window at (192, 96) on a:text('Click Here')
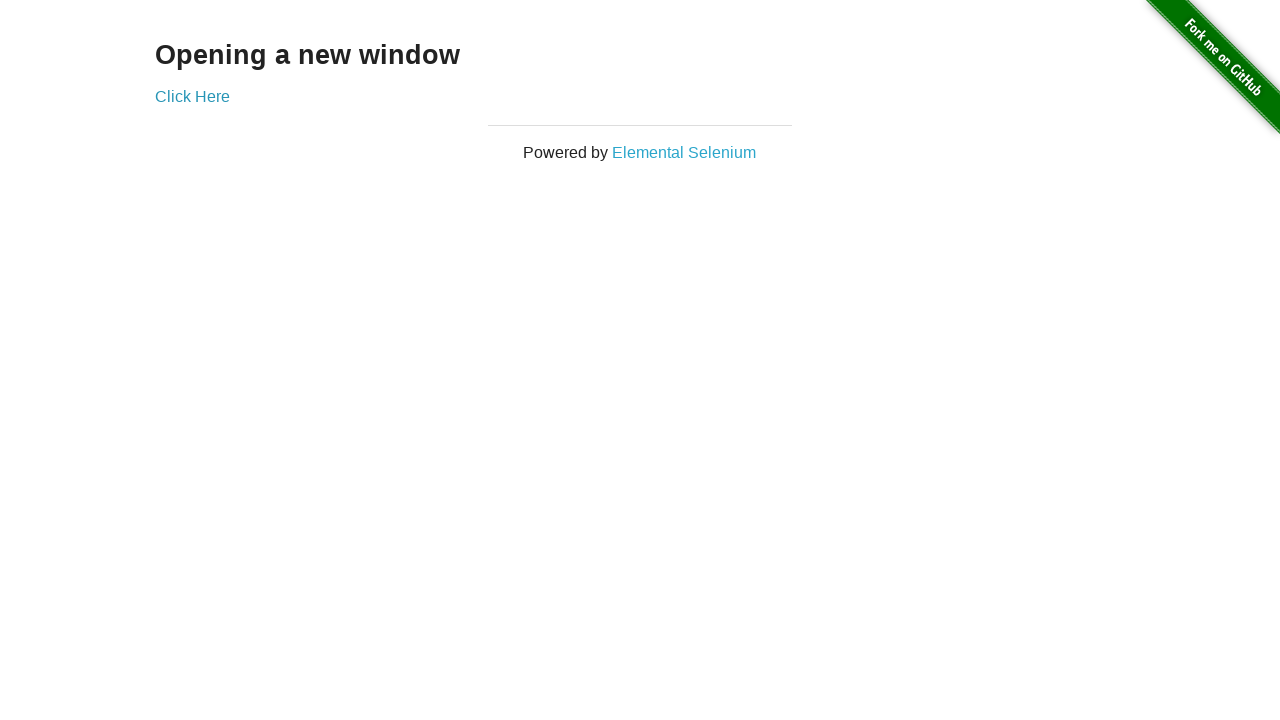

New window page object retrieved
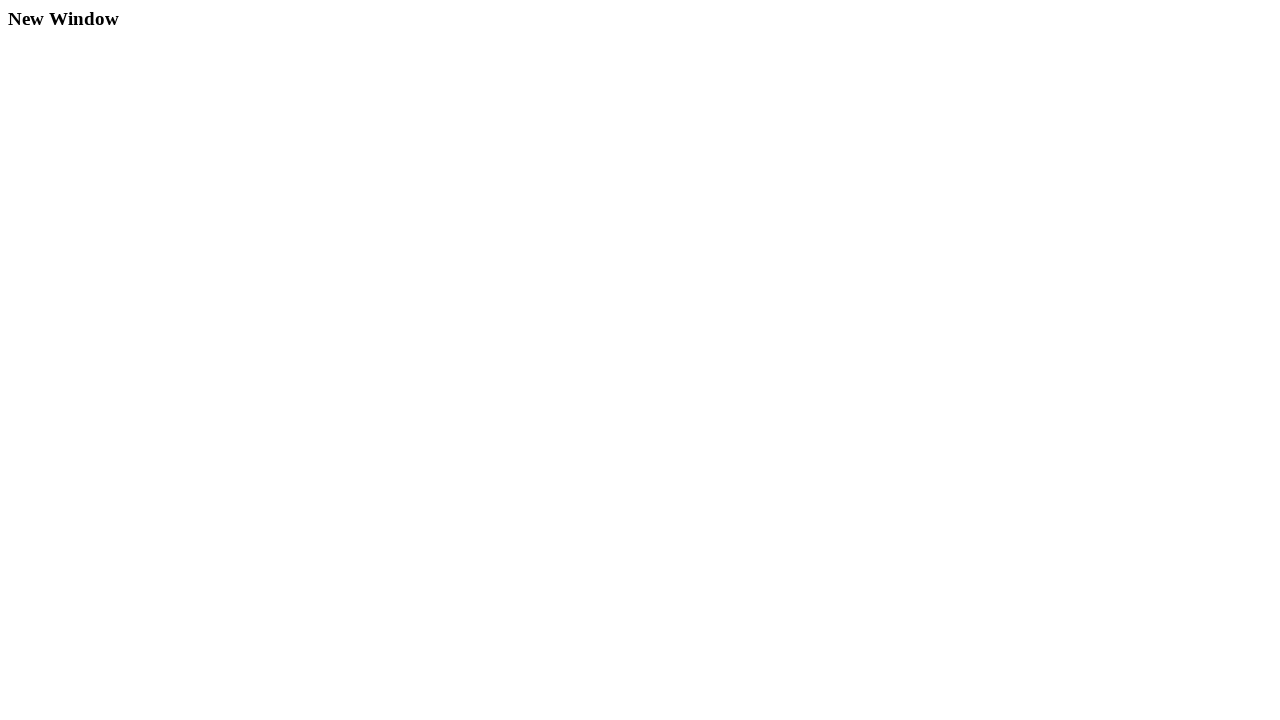

Located h3 heading in new window
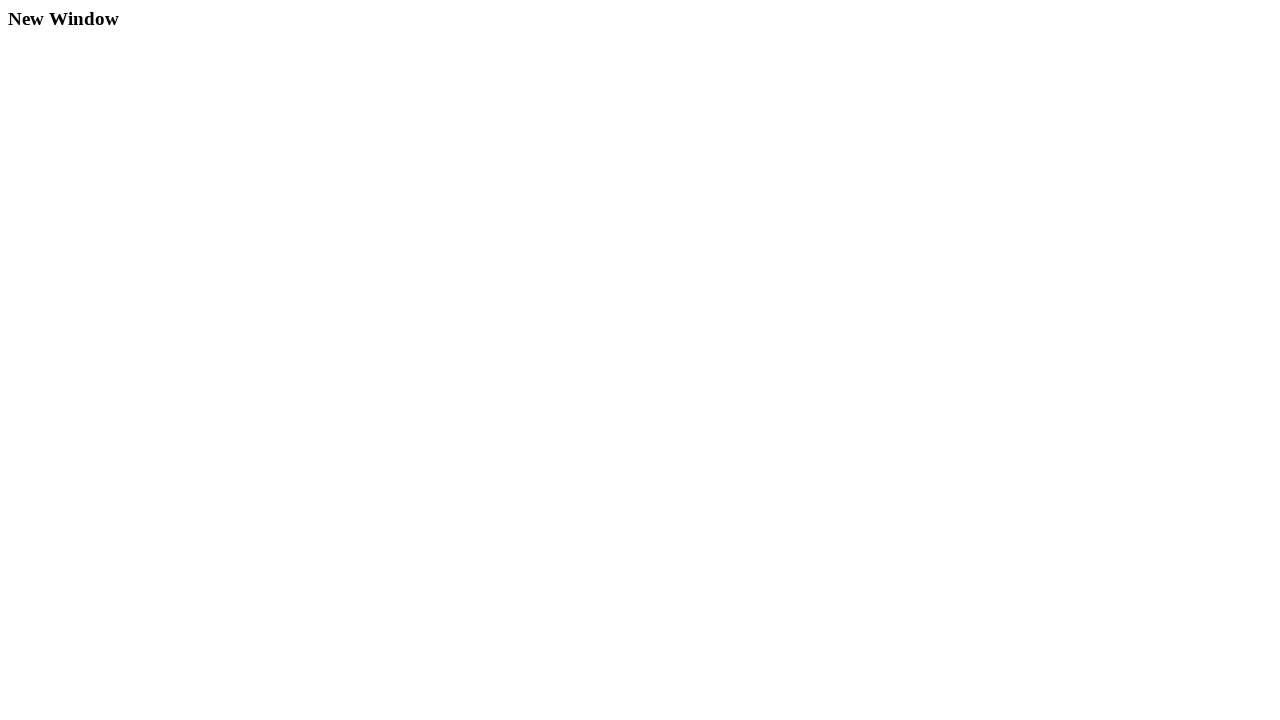

Verified new window heading is 'New Window'
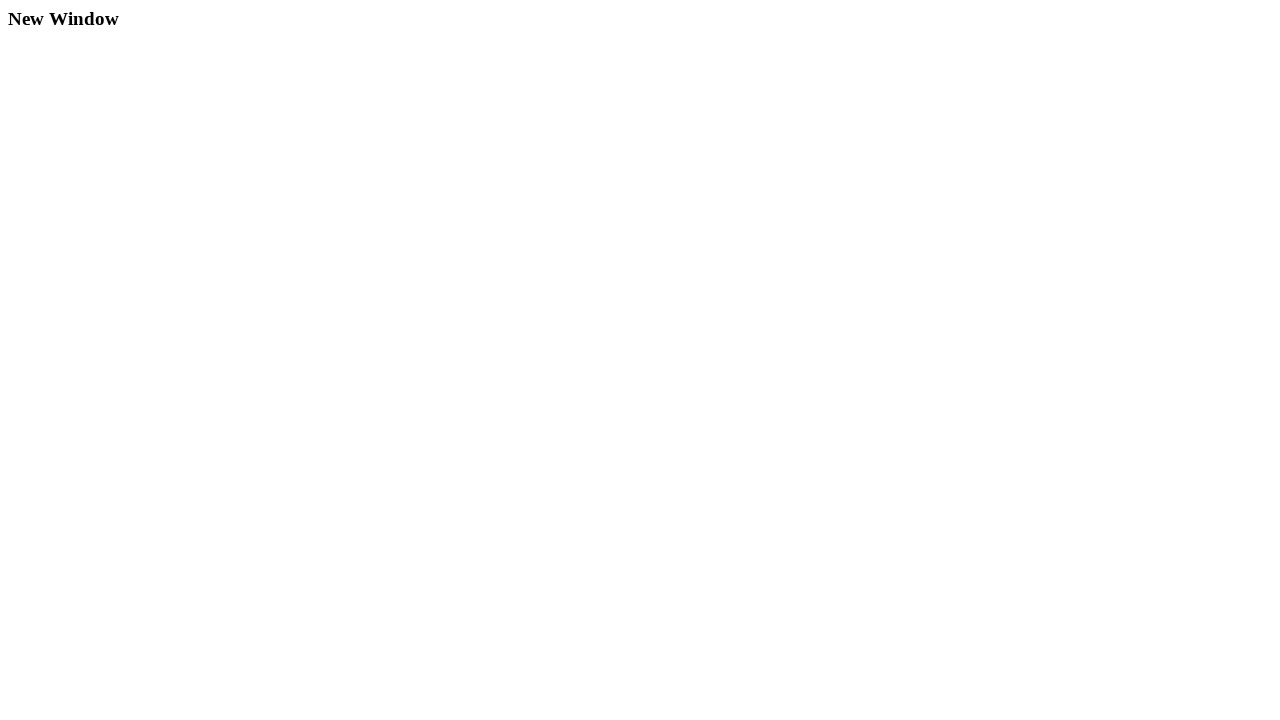

Closed the new window
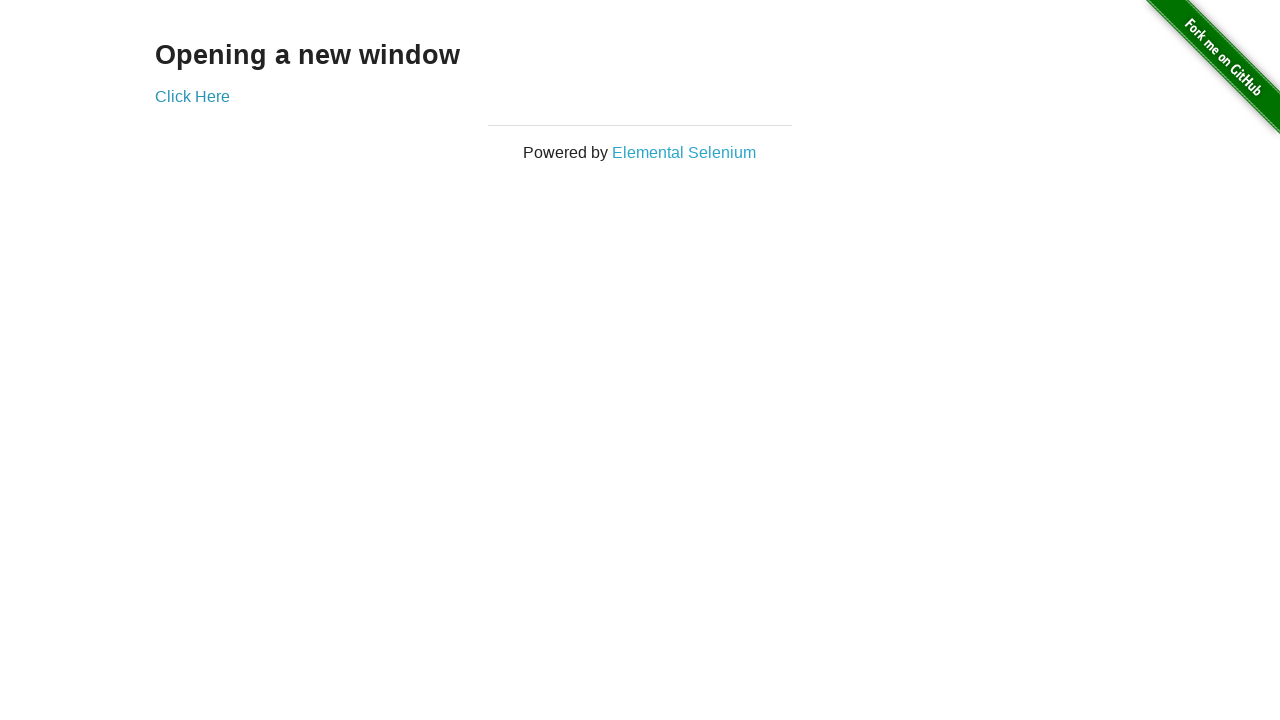

Located h3 heading in main window
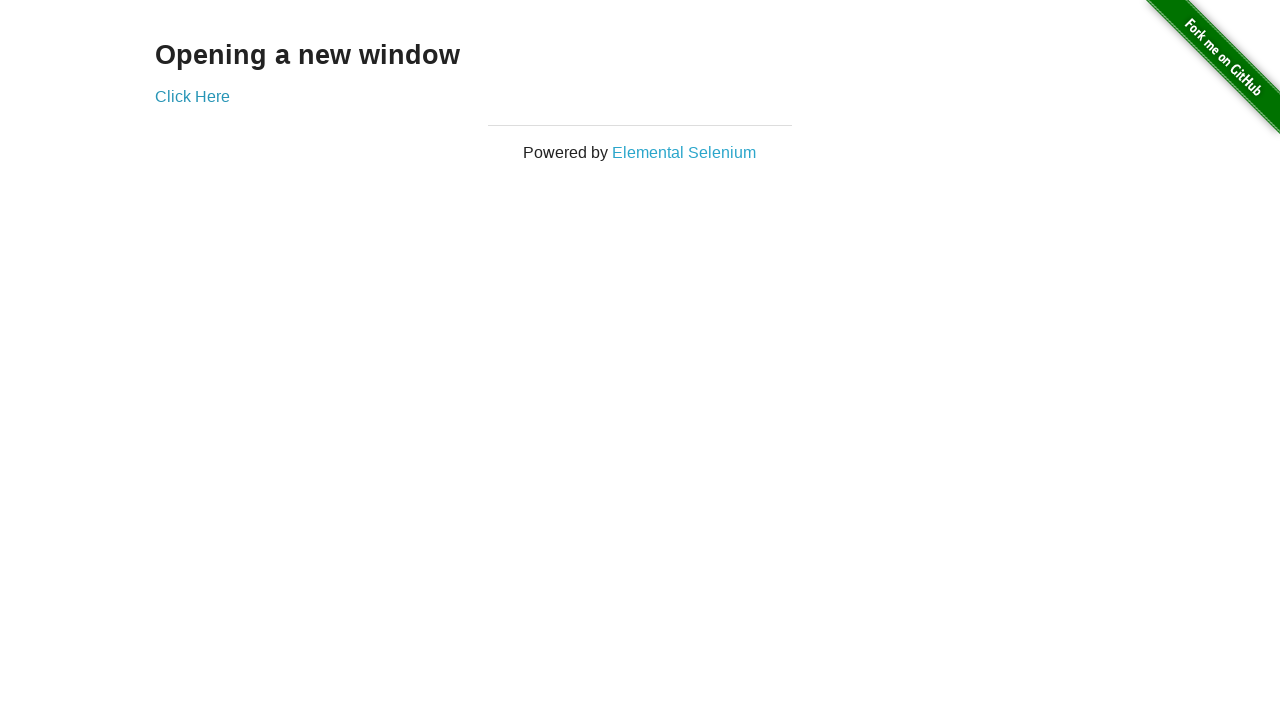

Verified main window heading is 'Opening a new window'
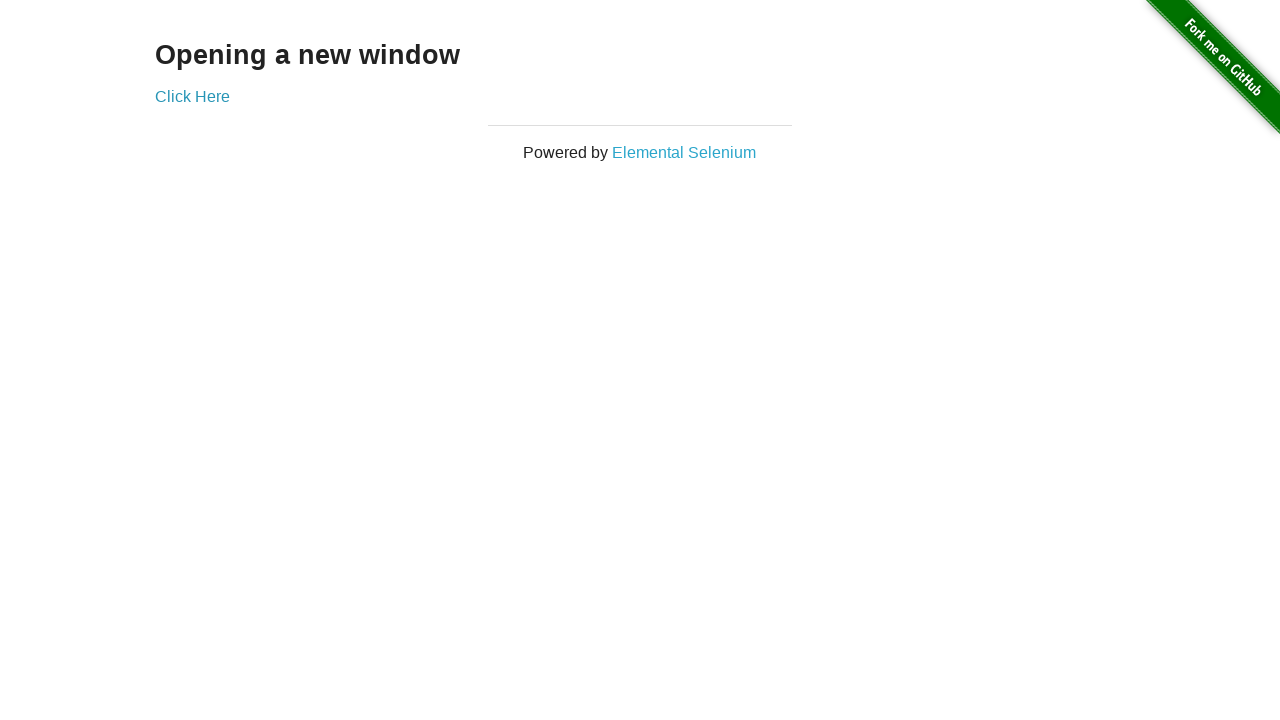

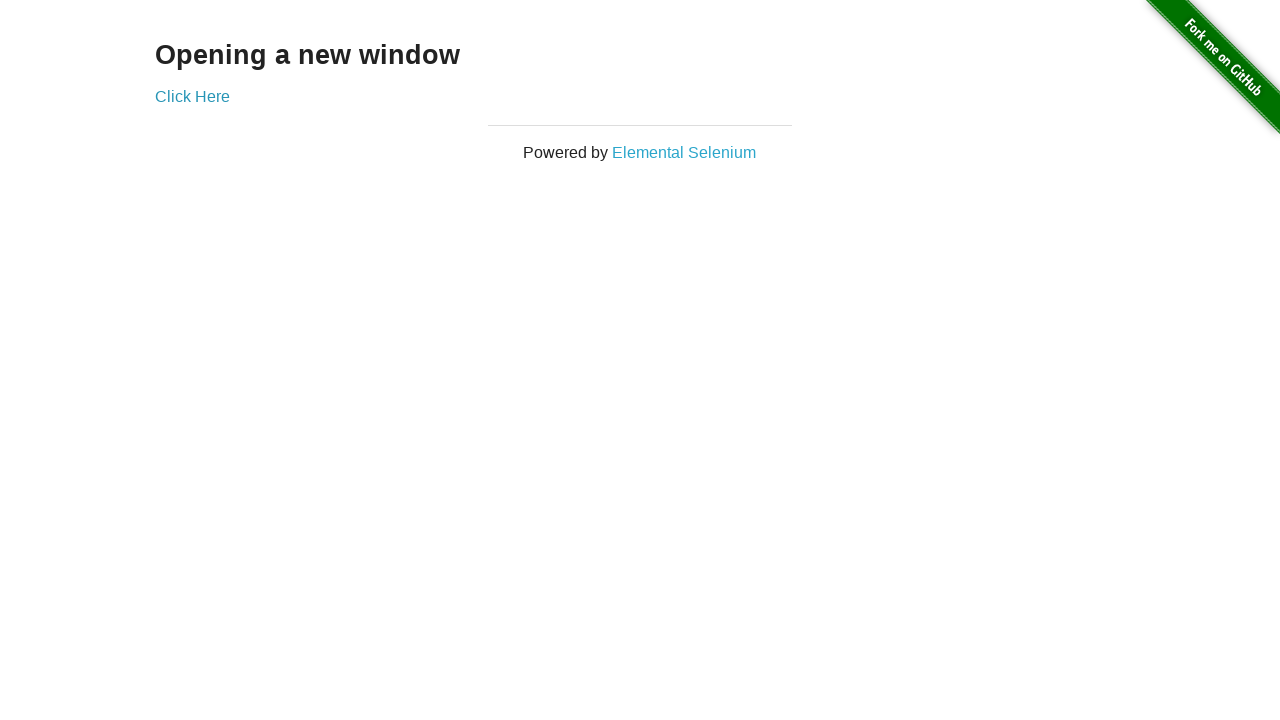